Tests opening a new browser window by clicking a link, then switching to the new window and verifying the window switch was successful

Starting URL: https://the-internet.herokuapp.com/windows

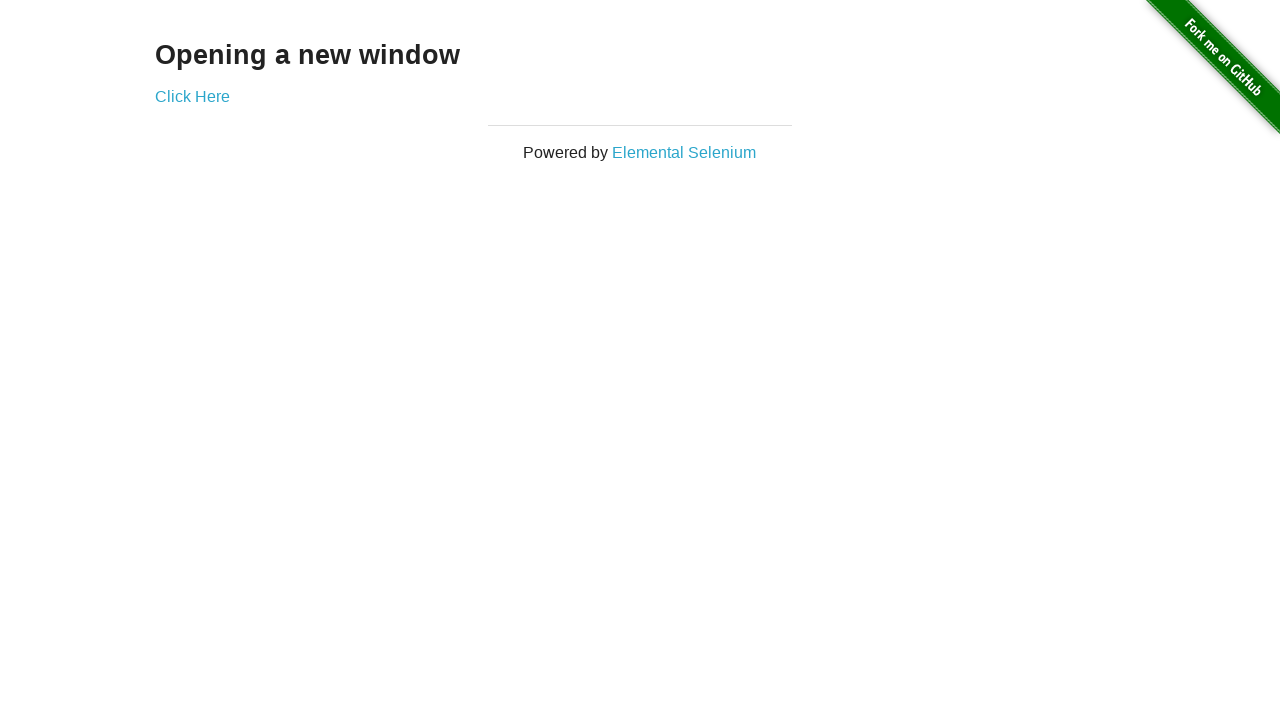

Stored reference to original window/tab
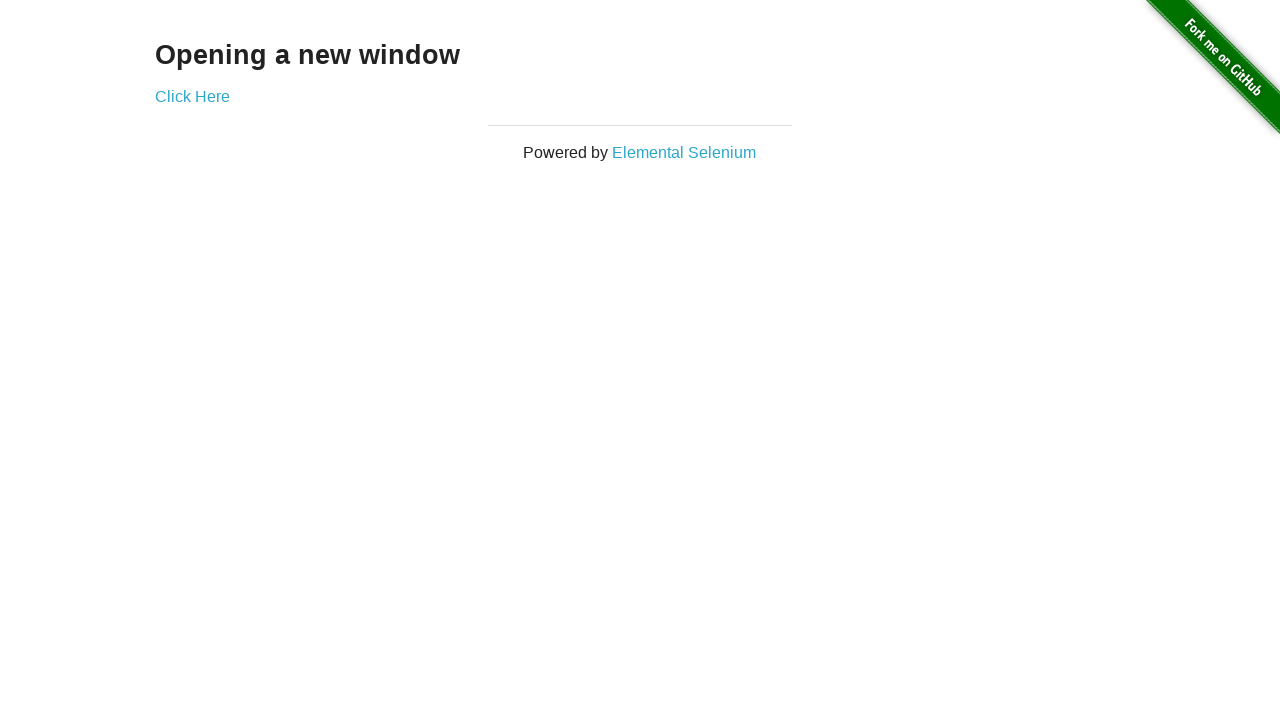

Located 'Click Here' link element
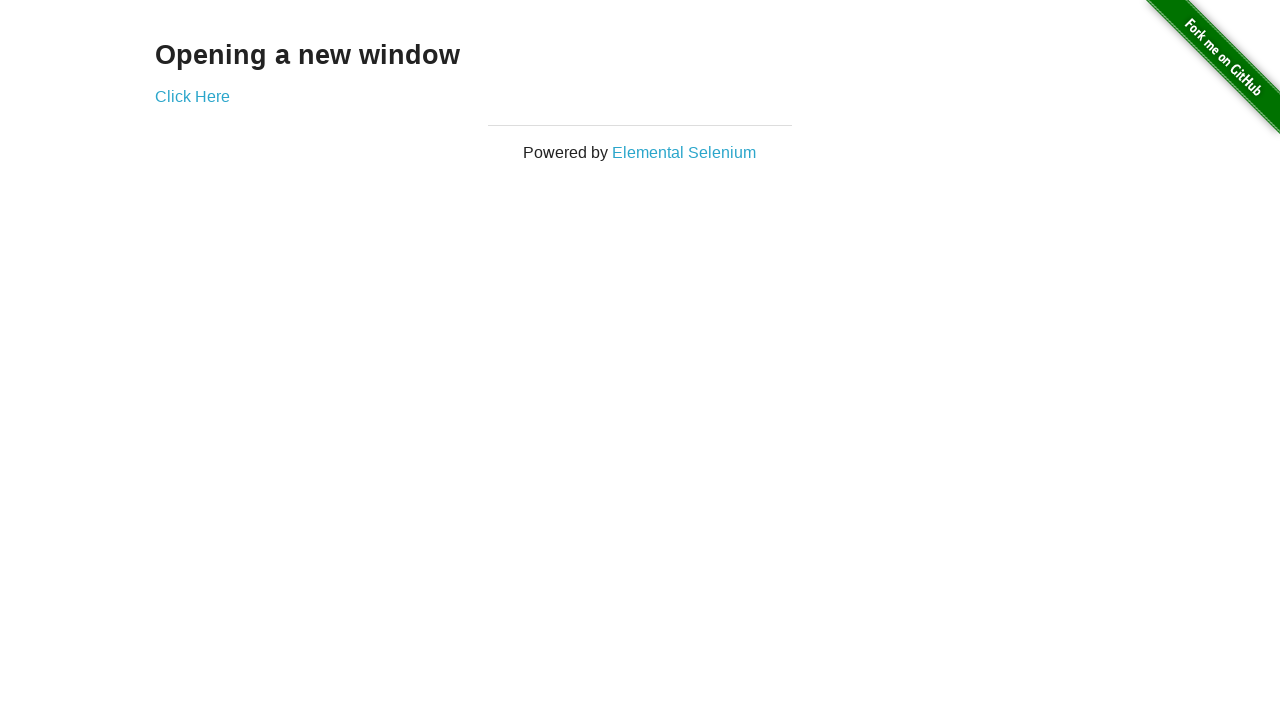

Retrieved link URL: /windows/new
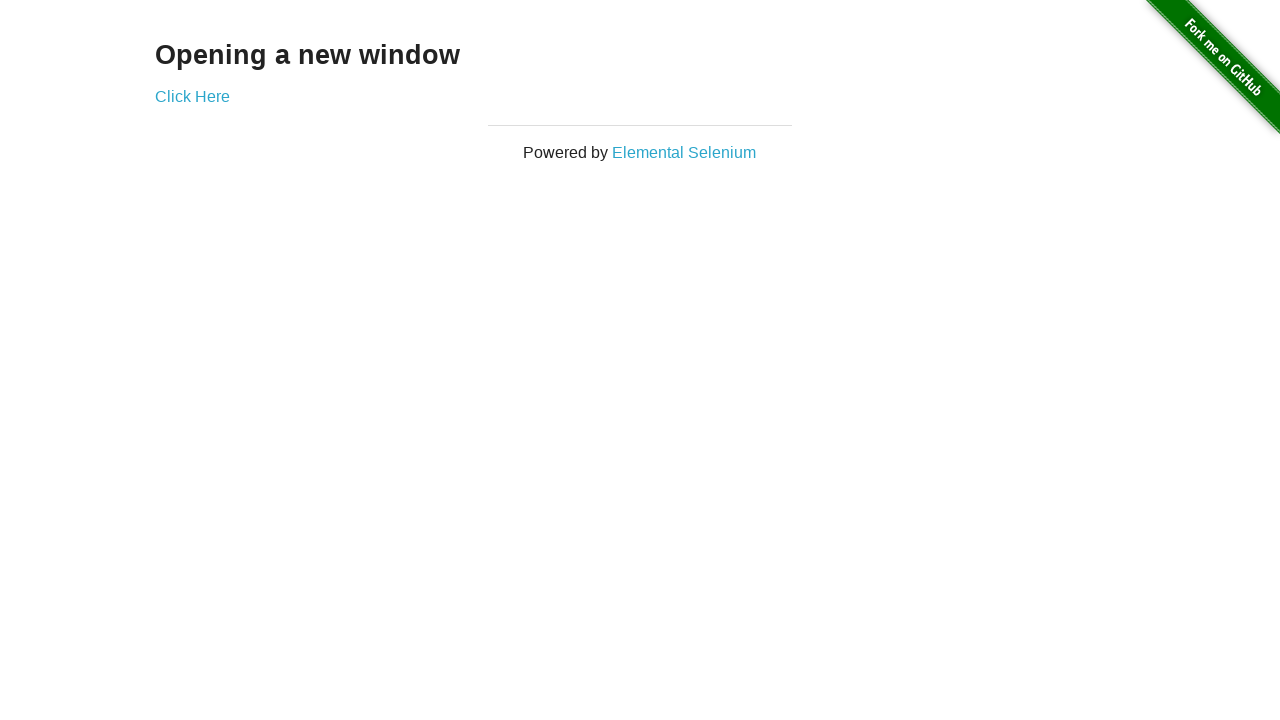

Clicked 'Click Here' link to open new window at (192, 96) on text=Click Here
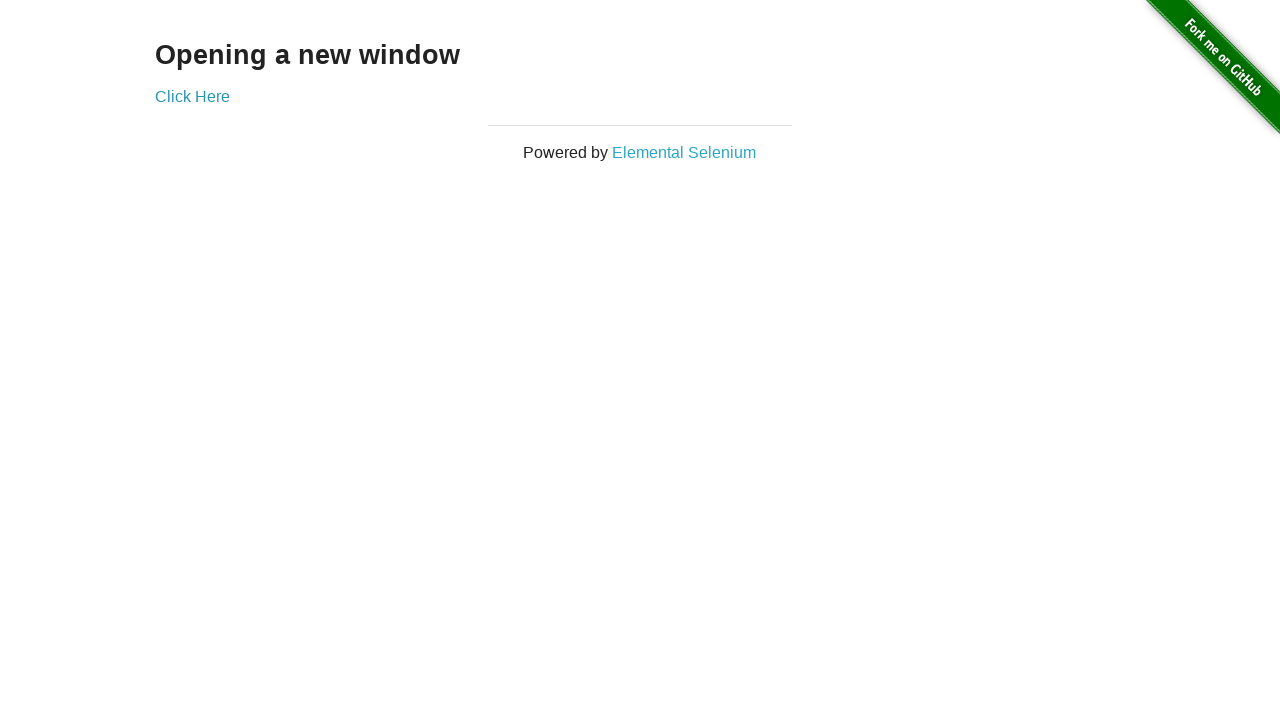

New window/tab opened and captured
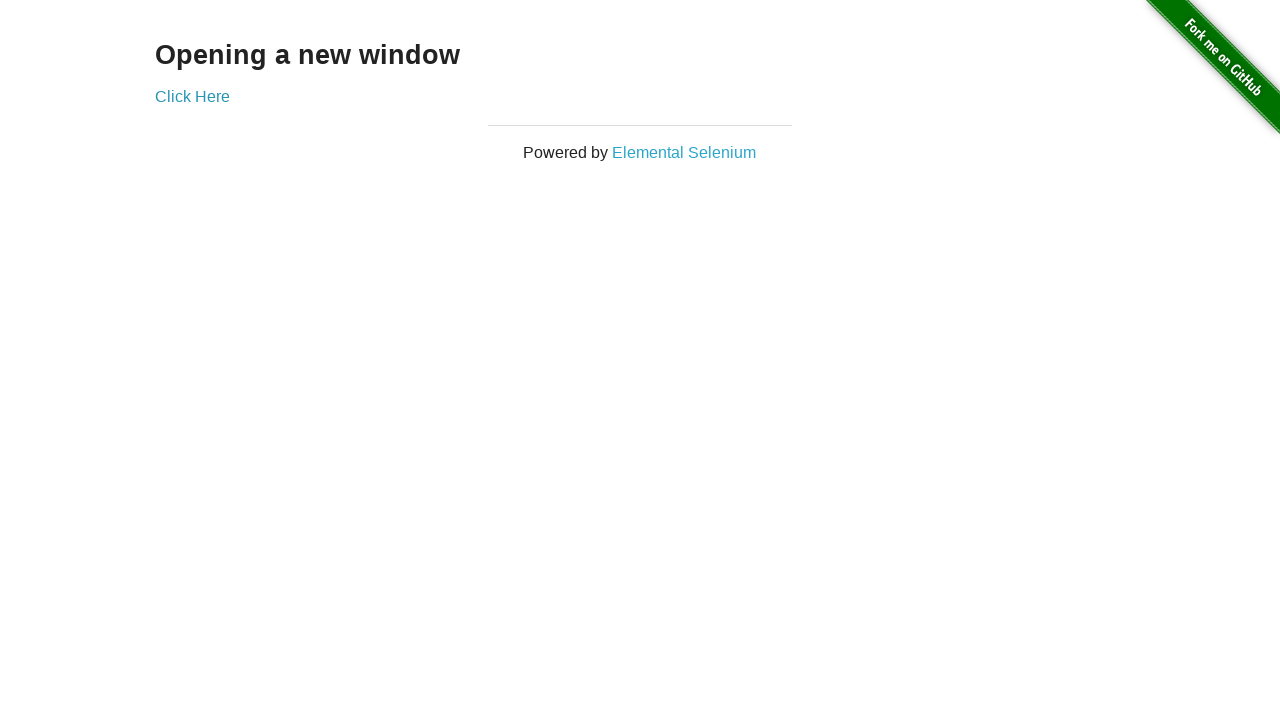

New page finished loading
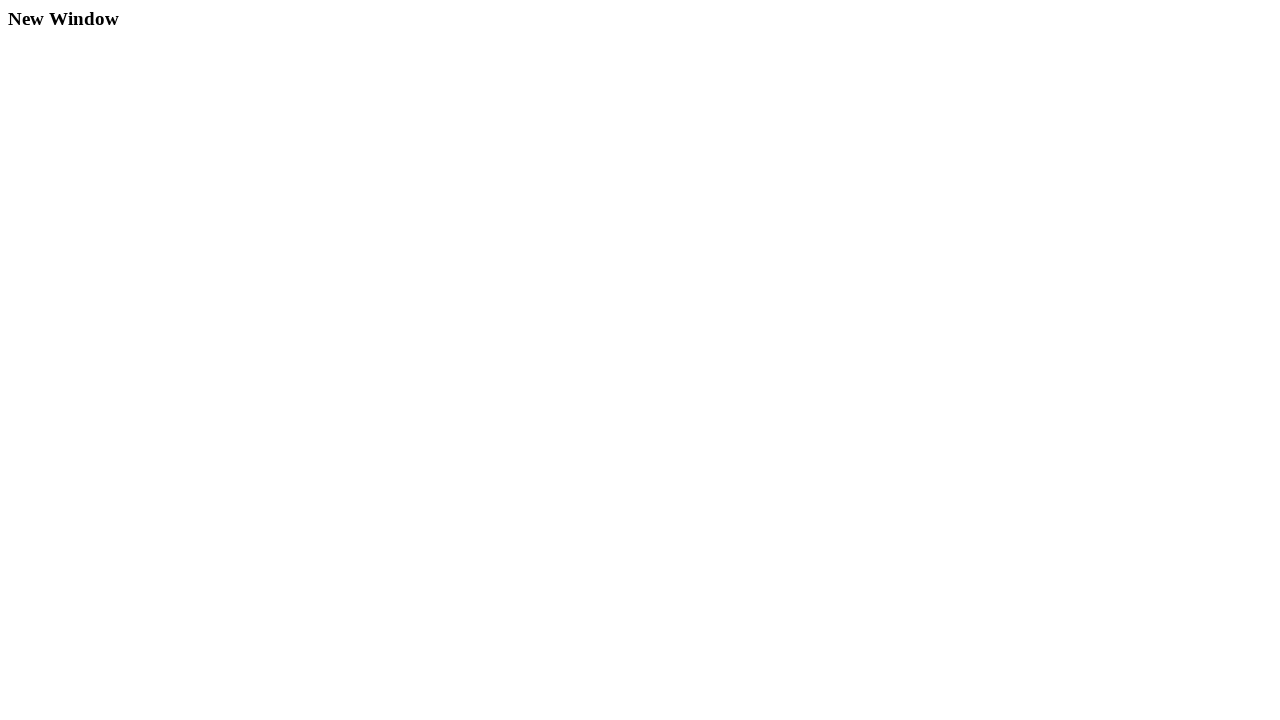

Verified new page URL is correct: https://the-internet.herokuapp.com/windows/new
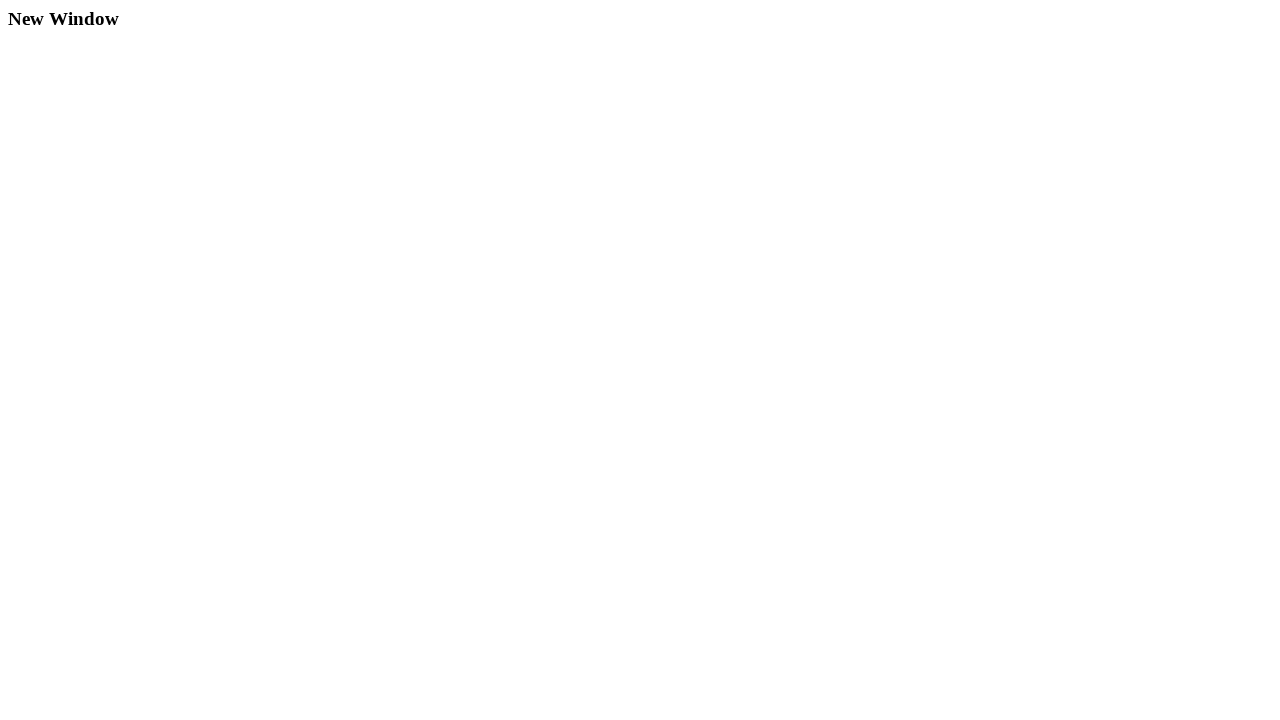

Verified new window content differs from original window
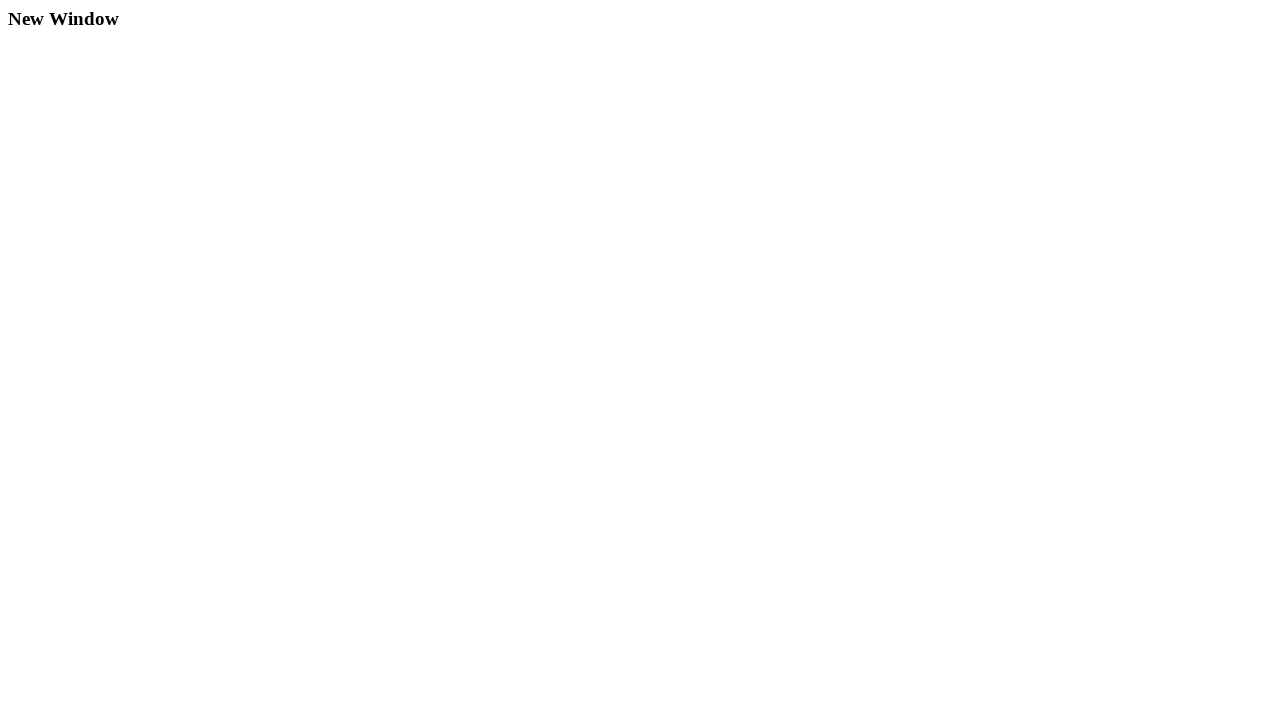

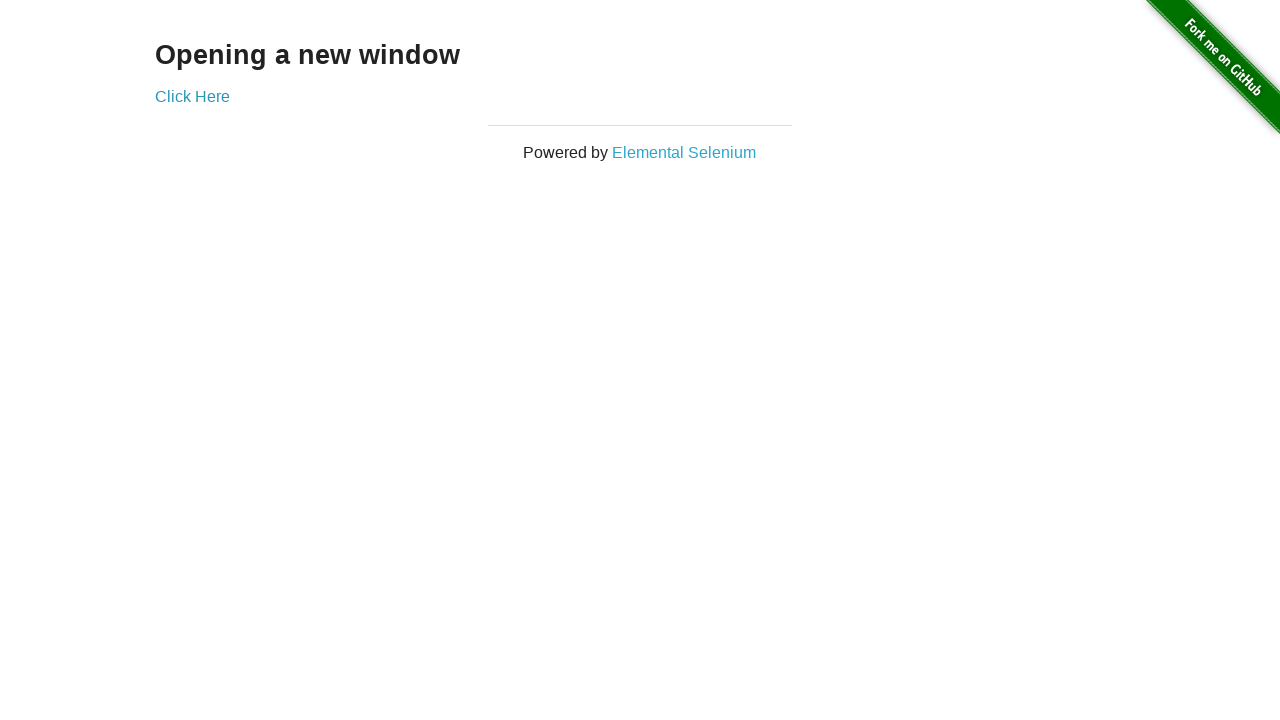